Monitors memory usage by navigating to the page and checking heap consumption using CDP

Starting URL: https://opensource-demo.orangehrmlive.com

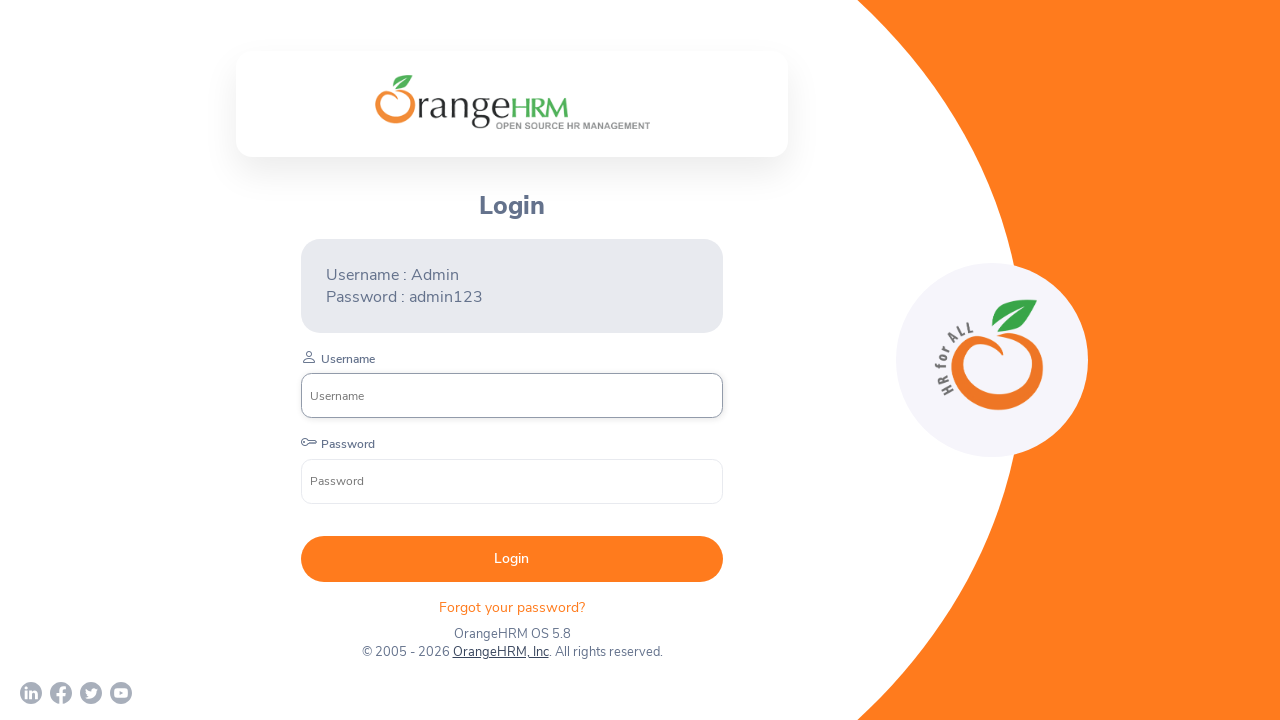

Page fully loaded
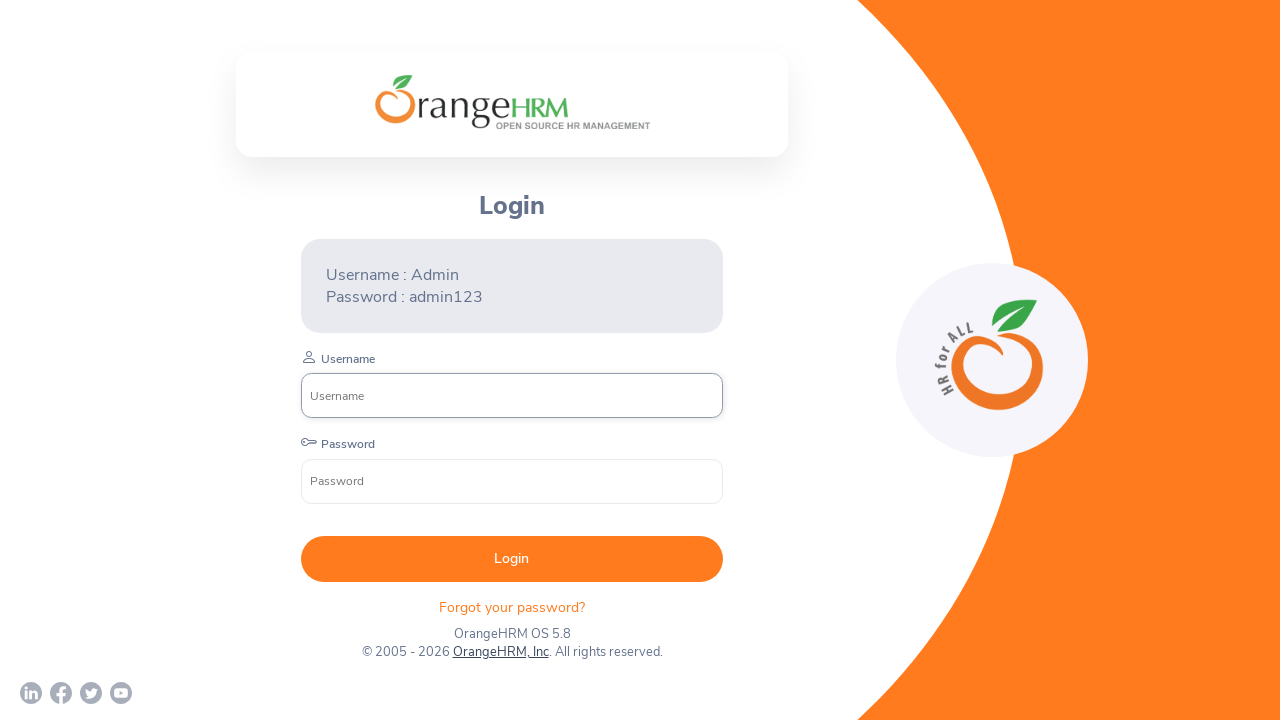

Created CDP session for memory monitoring
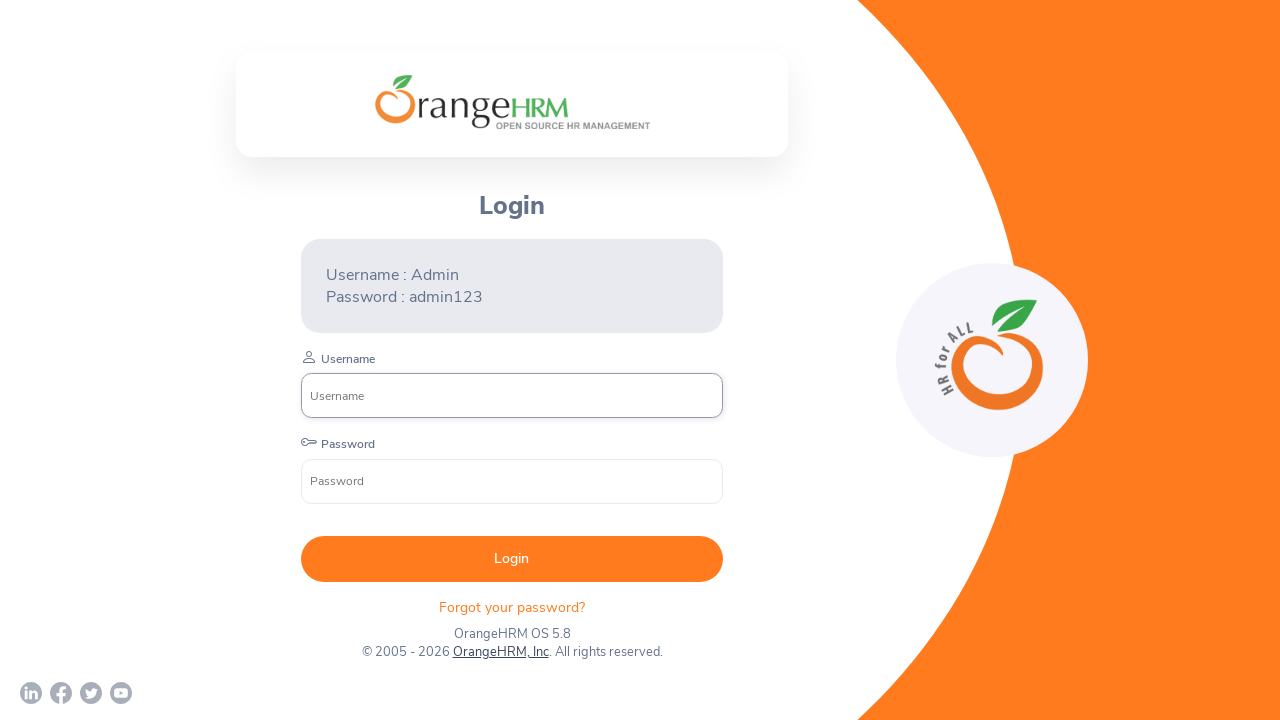

Enabled Runtime CDP domain
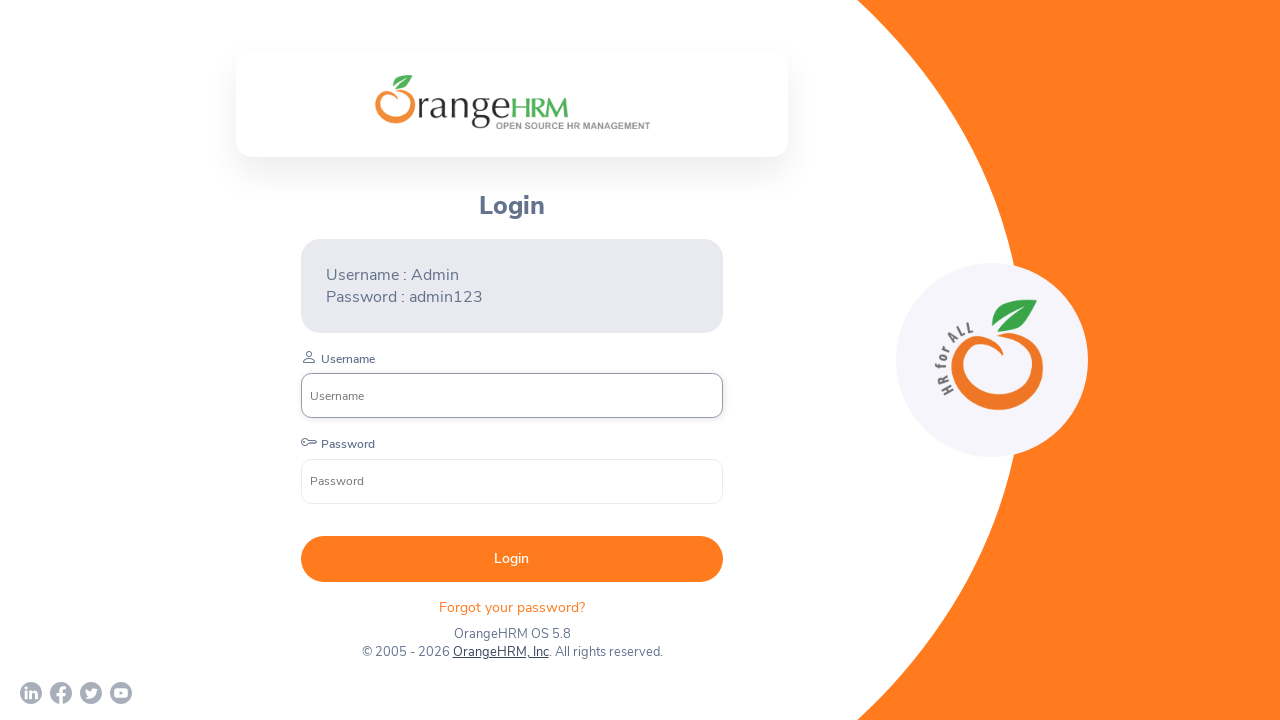

Retrieved heap usage information via CDP
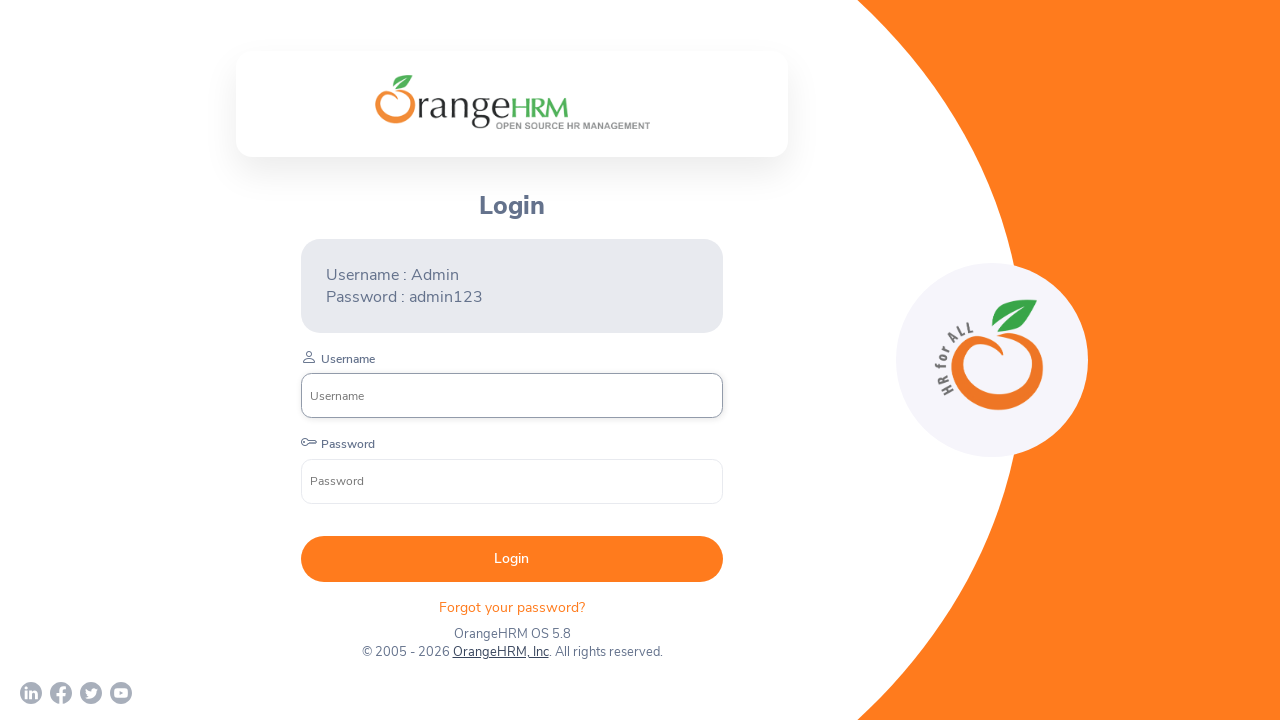

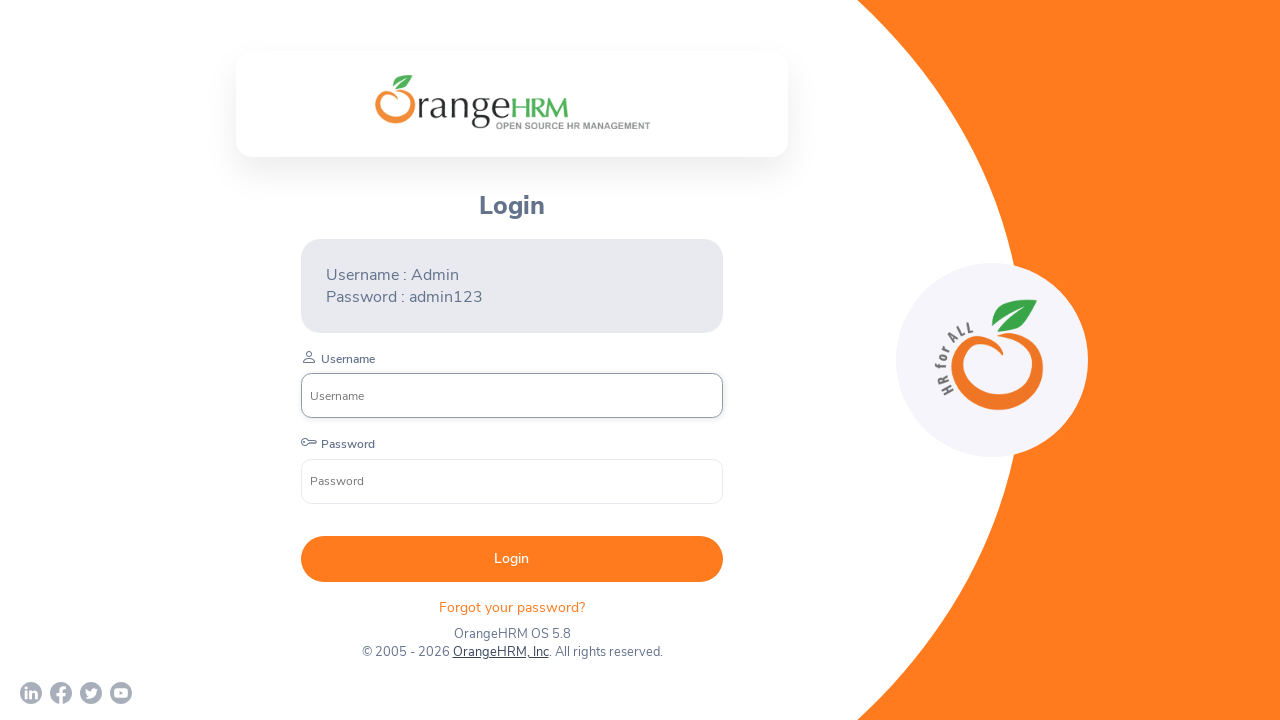